Tests adding a todo item to a sample todo app by entering text and pressing Enter, then verifying the item appears in the list

Starting URL: https://lambdatest.github.io/sample-todo-app/

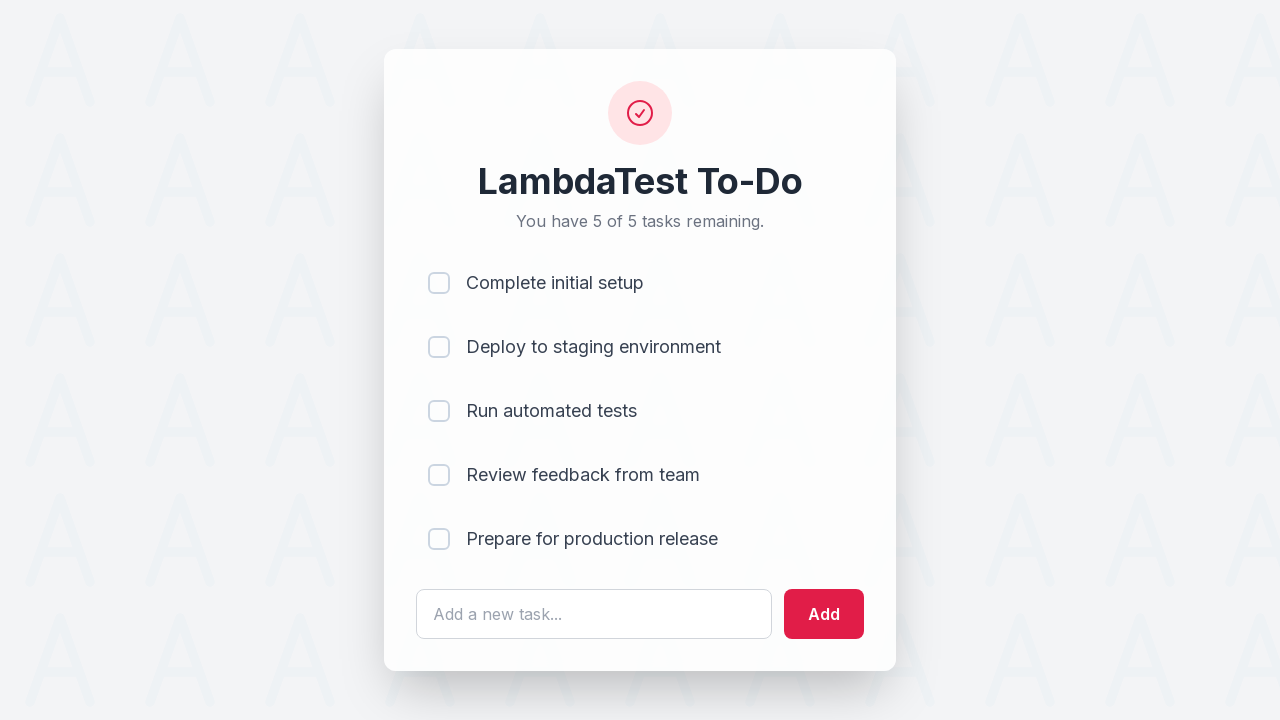

Filled todo input field with 'Automated Task 2024' on #sampletodotext
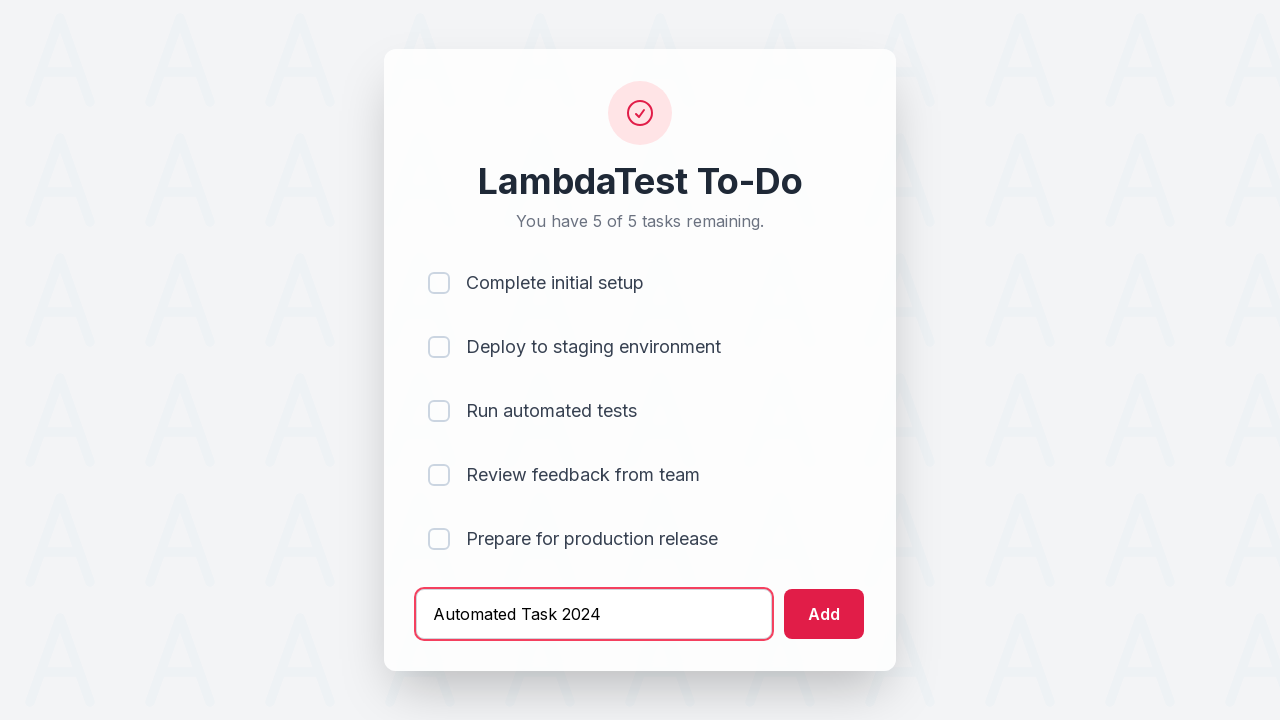

Pressed Enter to add the todo item on #sampletodotext
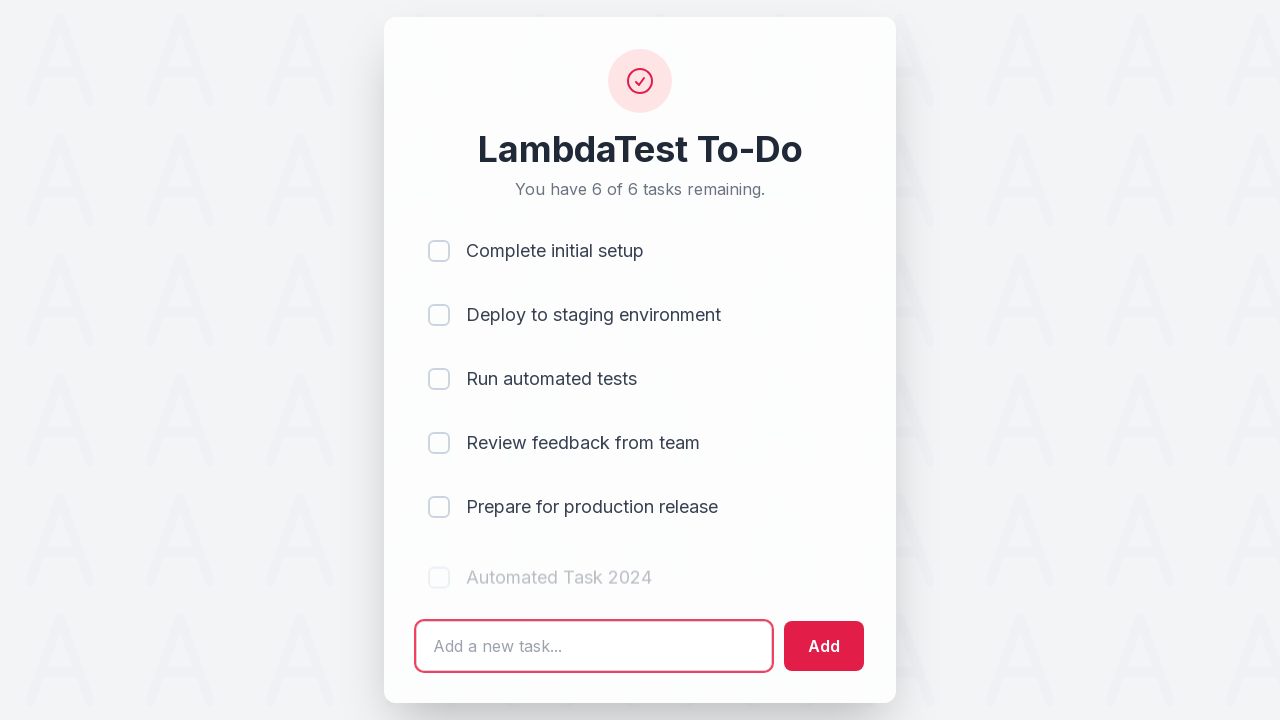

Verified the new todo item appears in the list
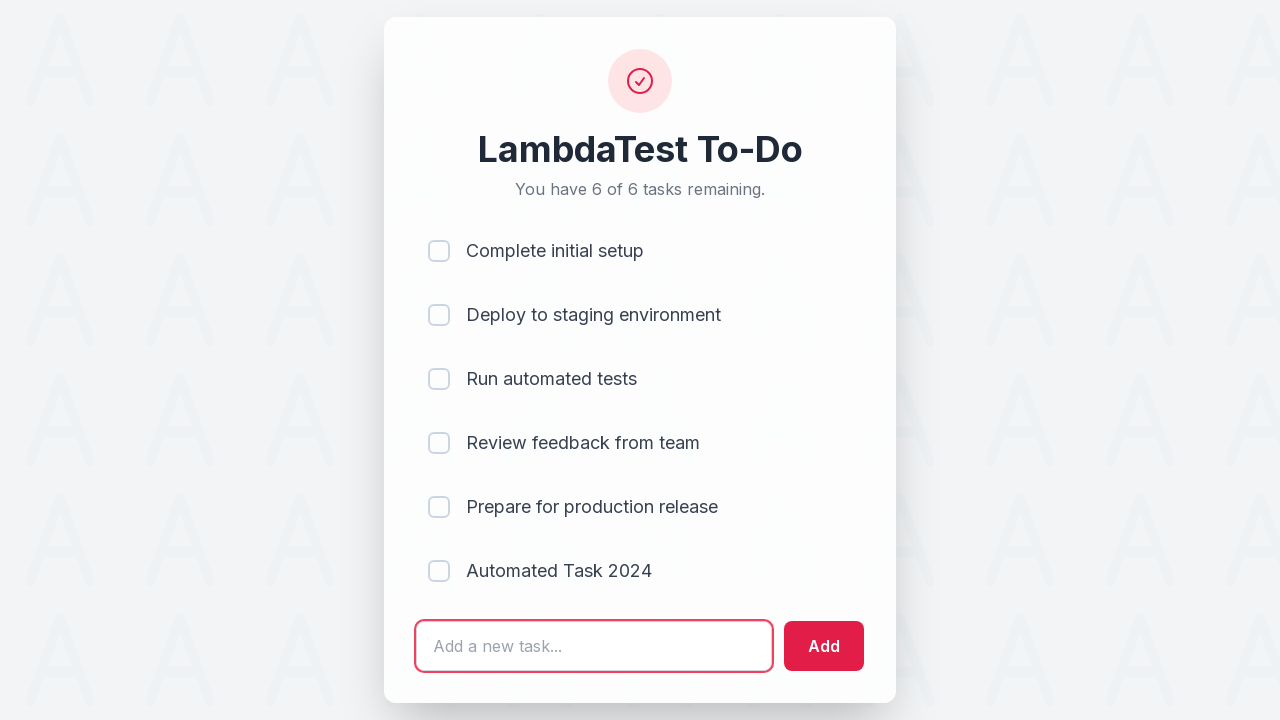

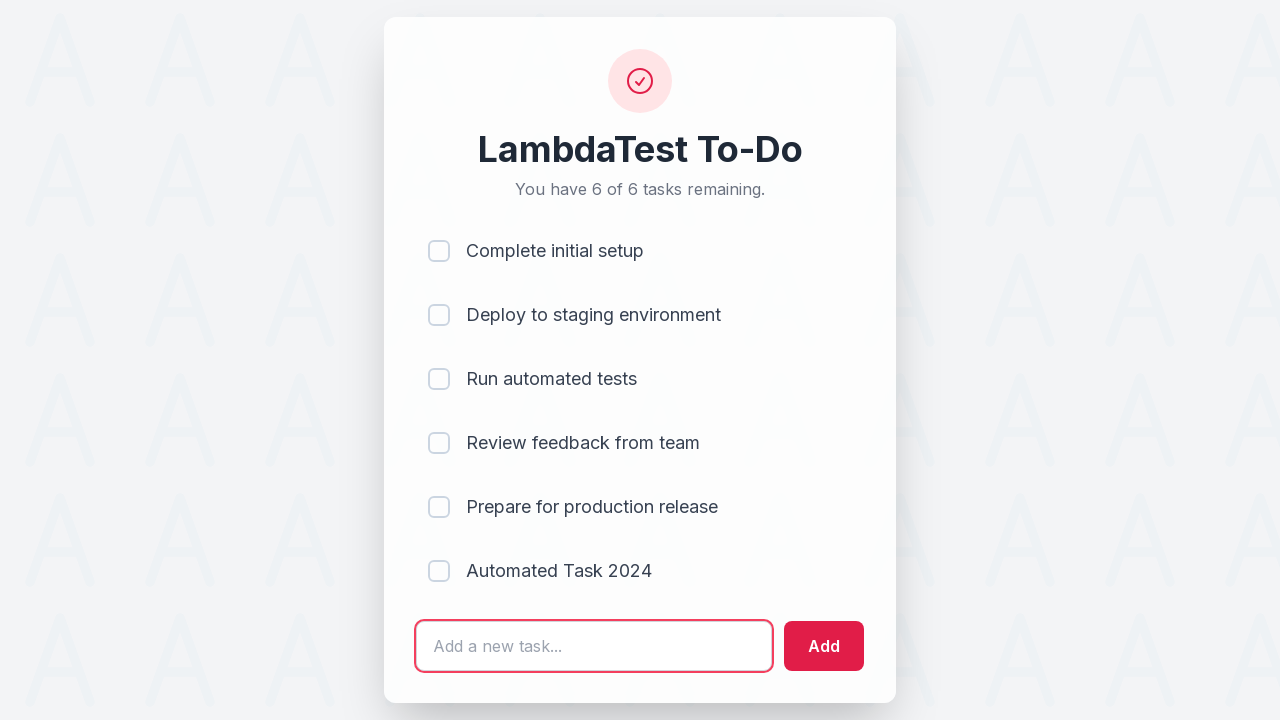